Tests browser navigation functionality including navigating to URLs, going back/forward, and refreshing pages across multiple websites.

Starting URL: https://trytestingthis.netlify.app/

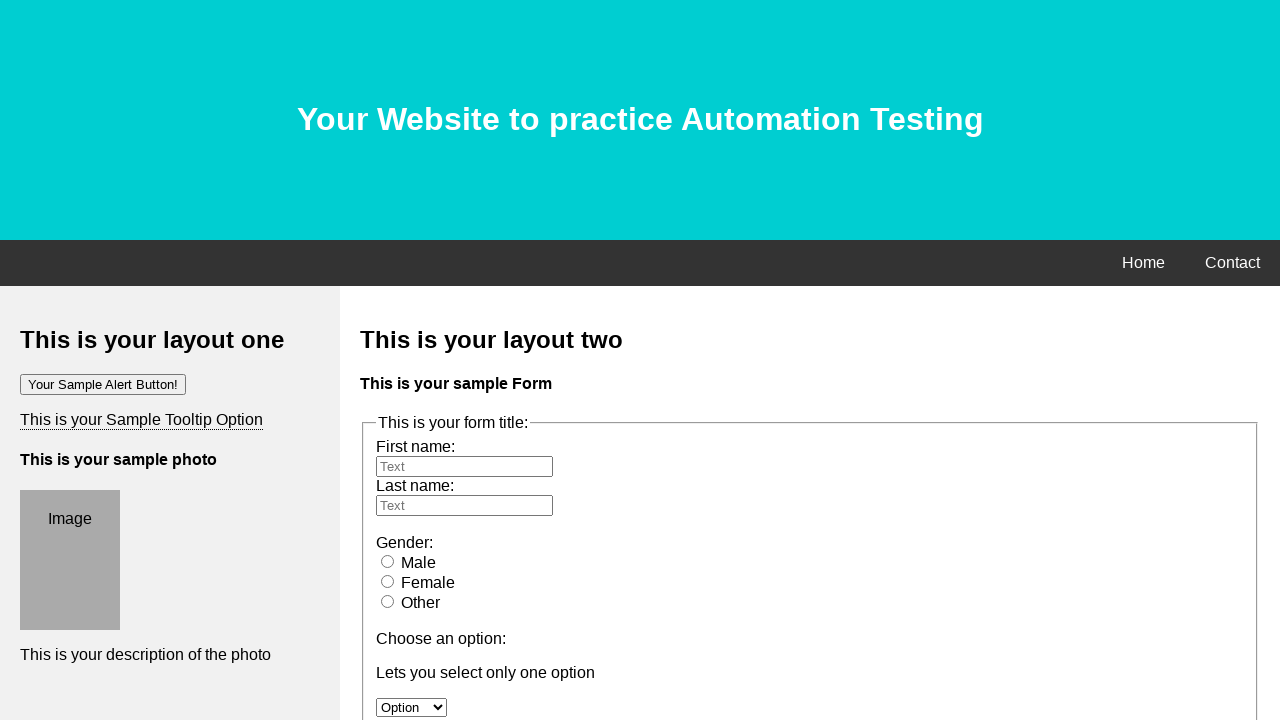

Initial page loaded at https://trytestingthis.netlify.app/
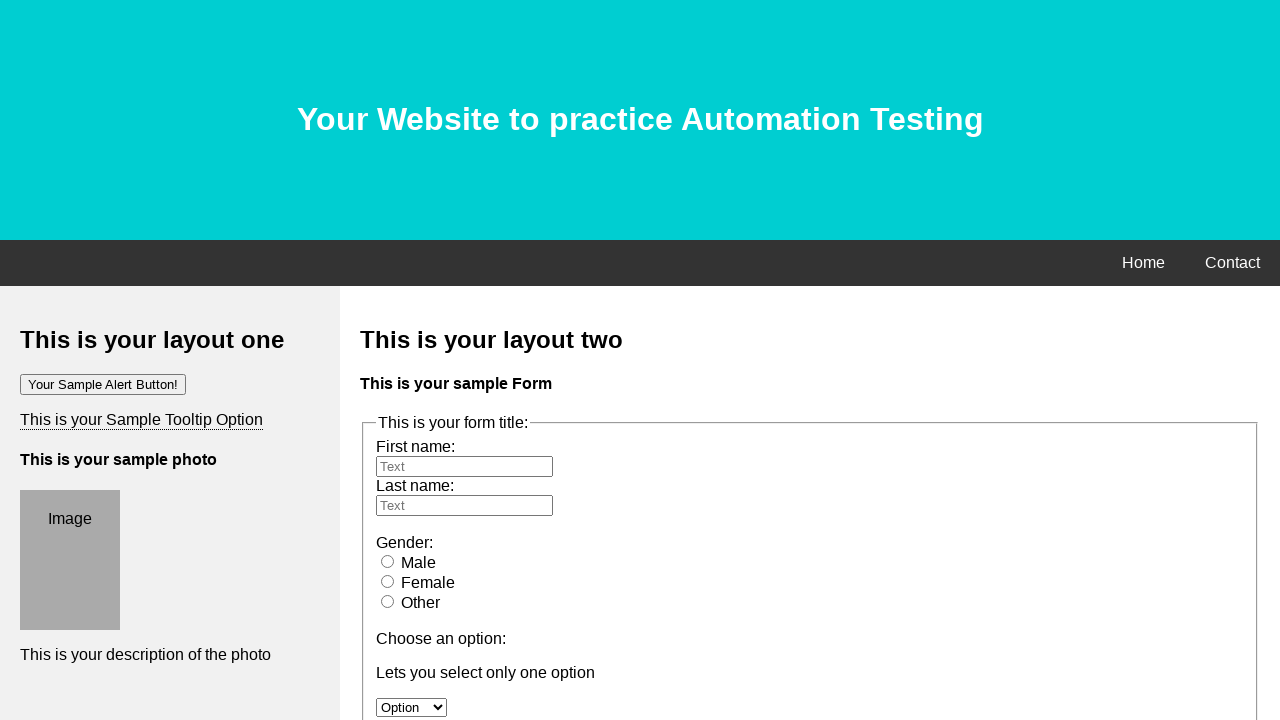

Navigated to https://rahulshettyacademy.com/AutomationPractice/
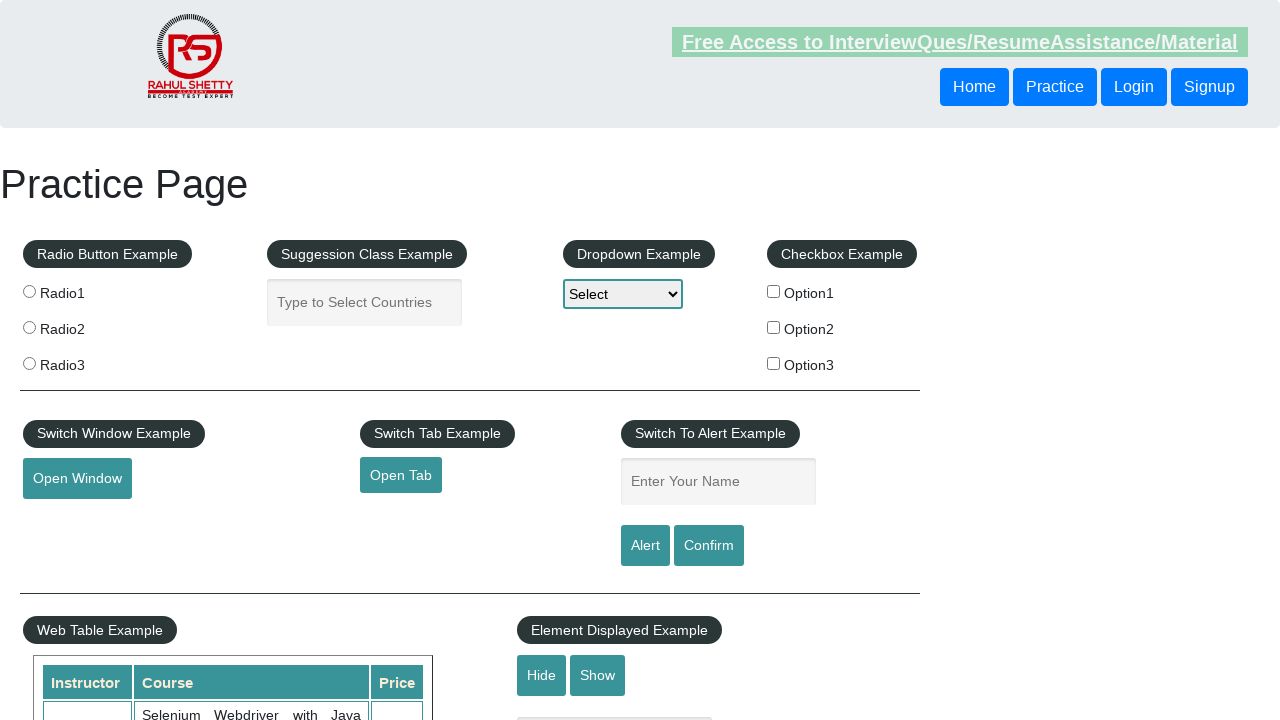

Rahul Shetty Academy page loaded
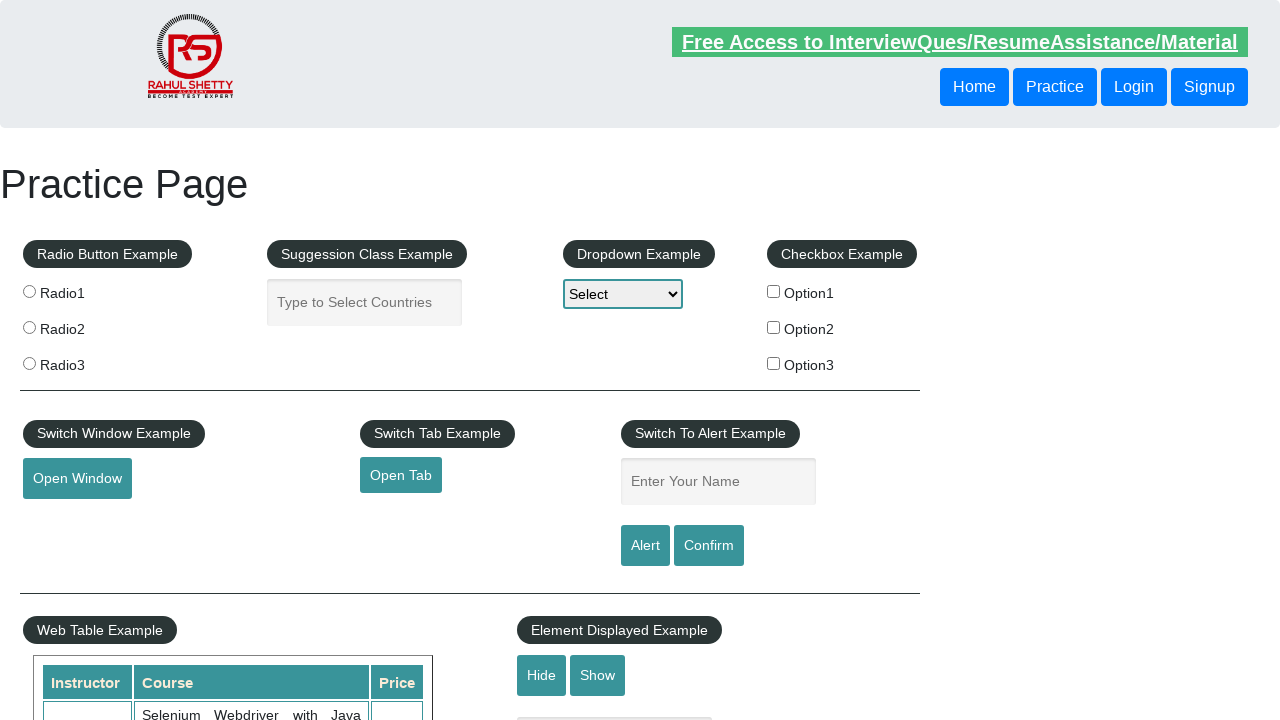

Navigated back to previous page
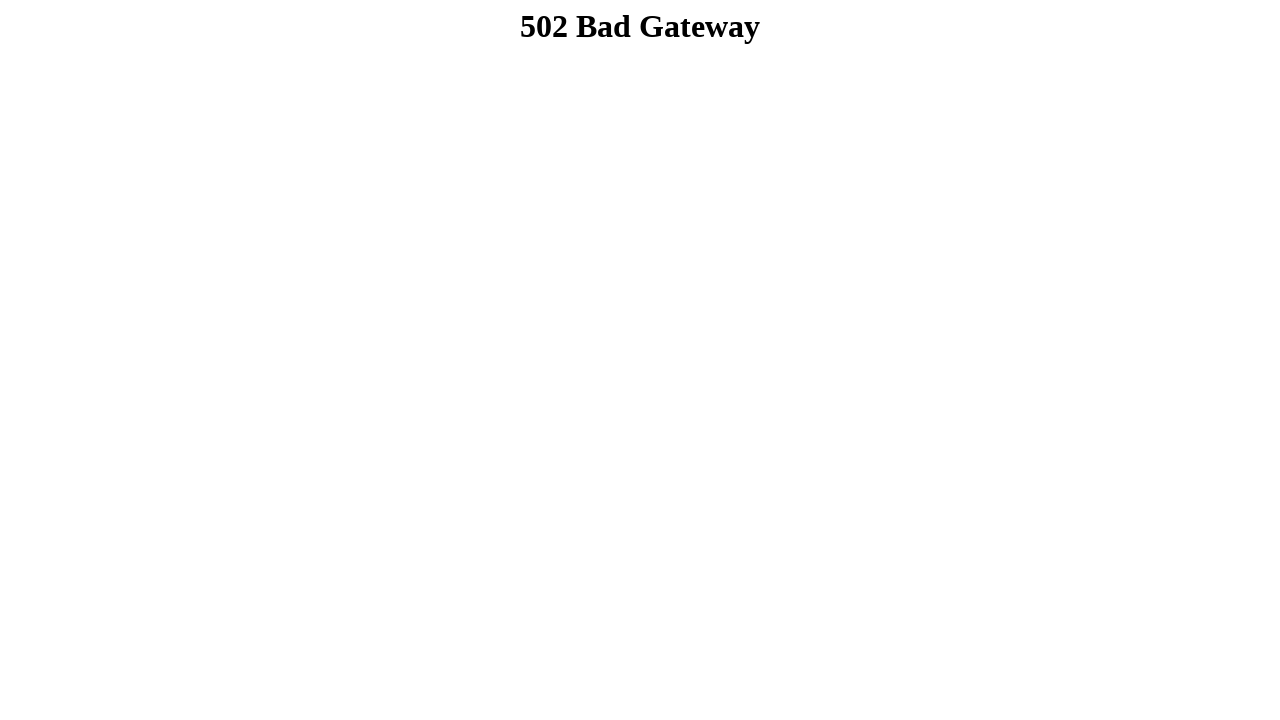

Previous page loaded after going back
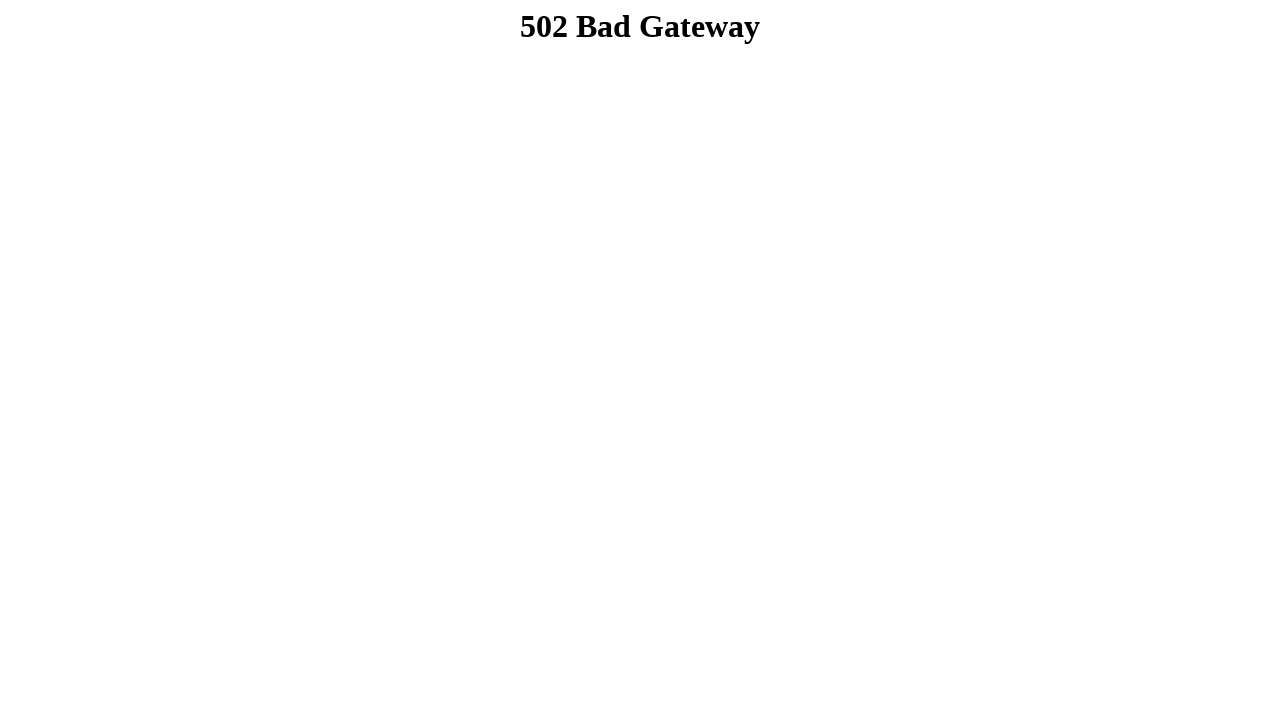

Navigated forward to Rahul Shetty Academy page
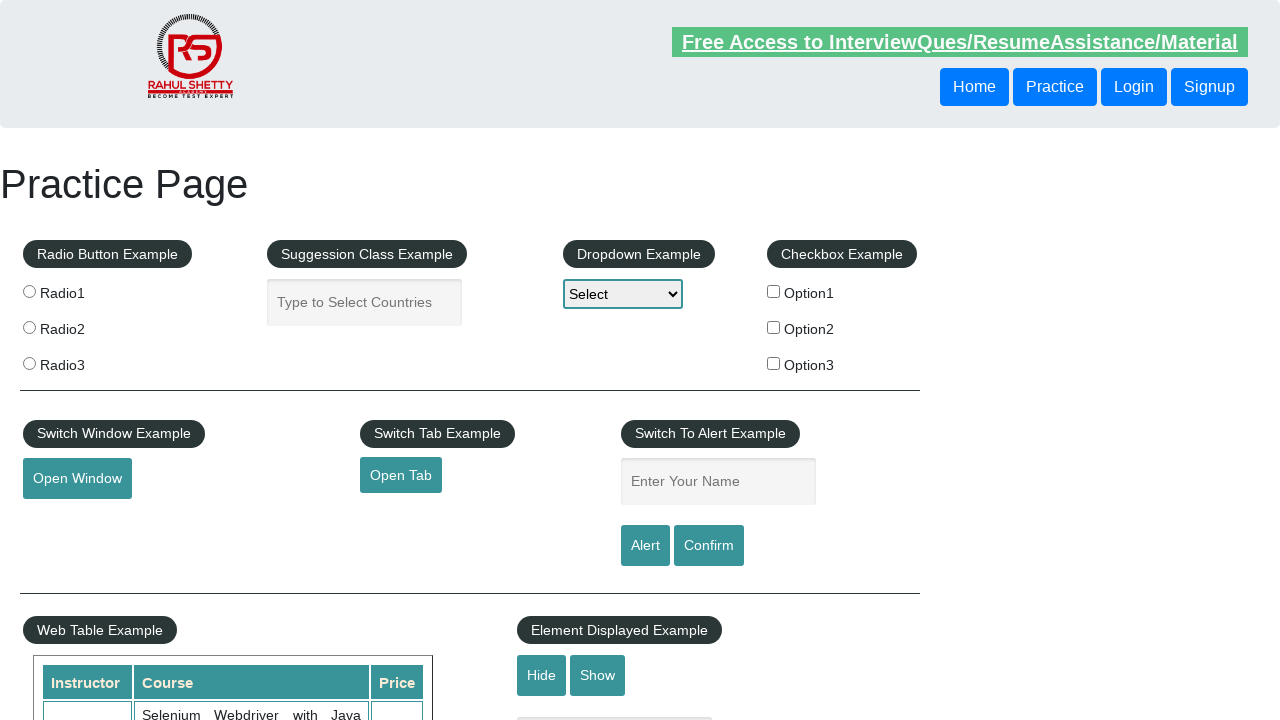

Forward navigation completed and page loaded
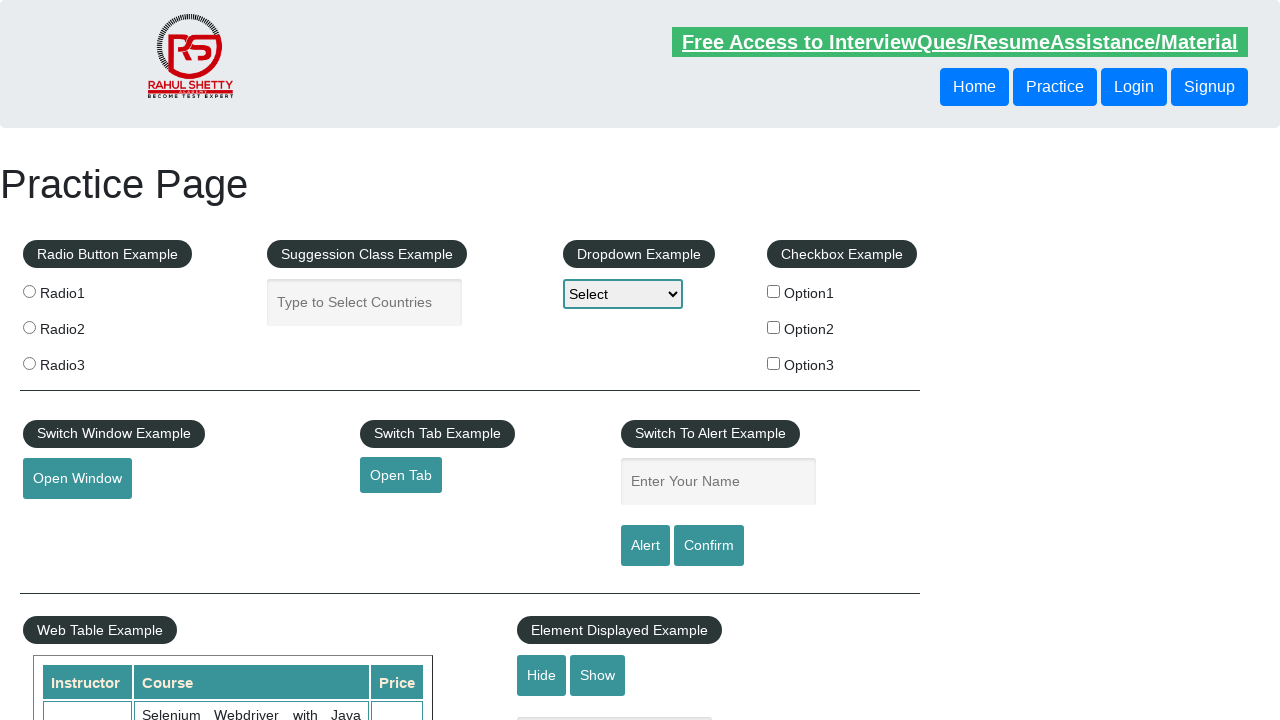

Navigated back again to initial page
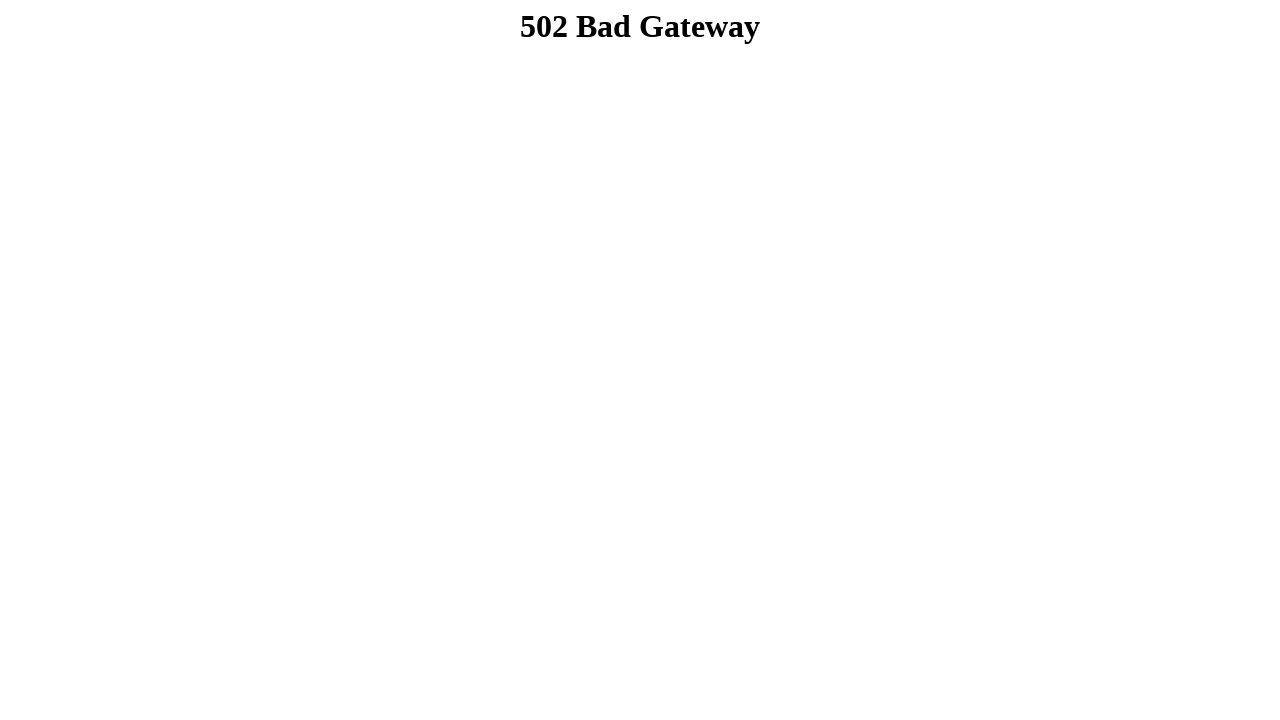

Refreshed current page
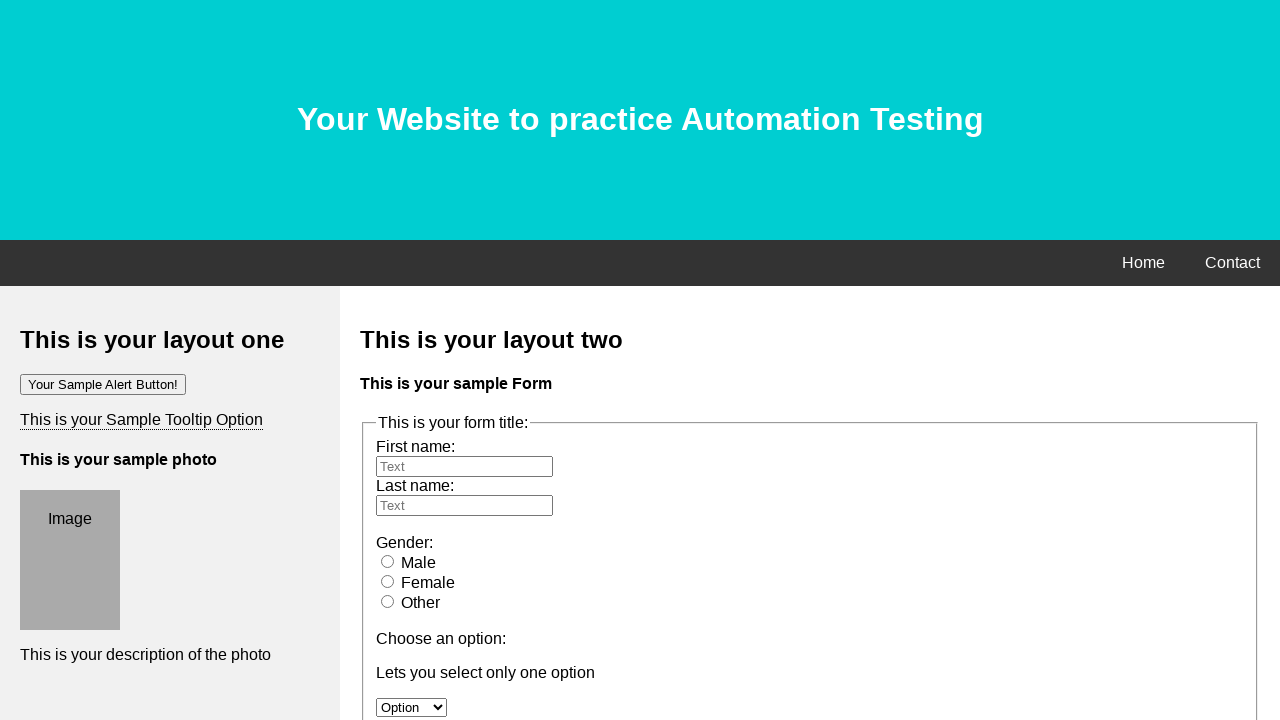

Page reload completed and loaded
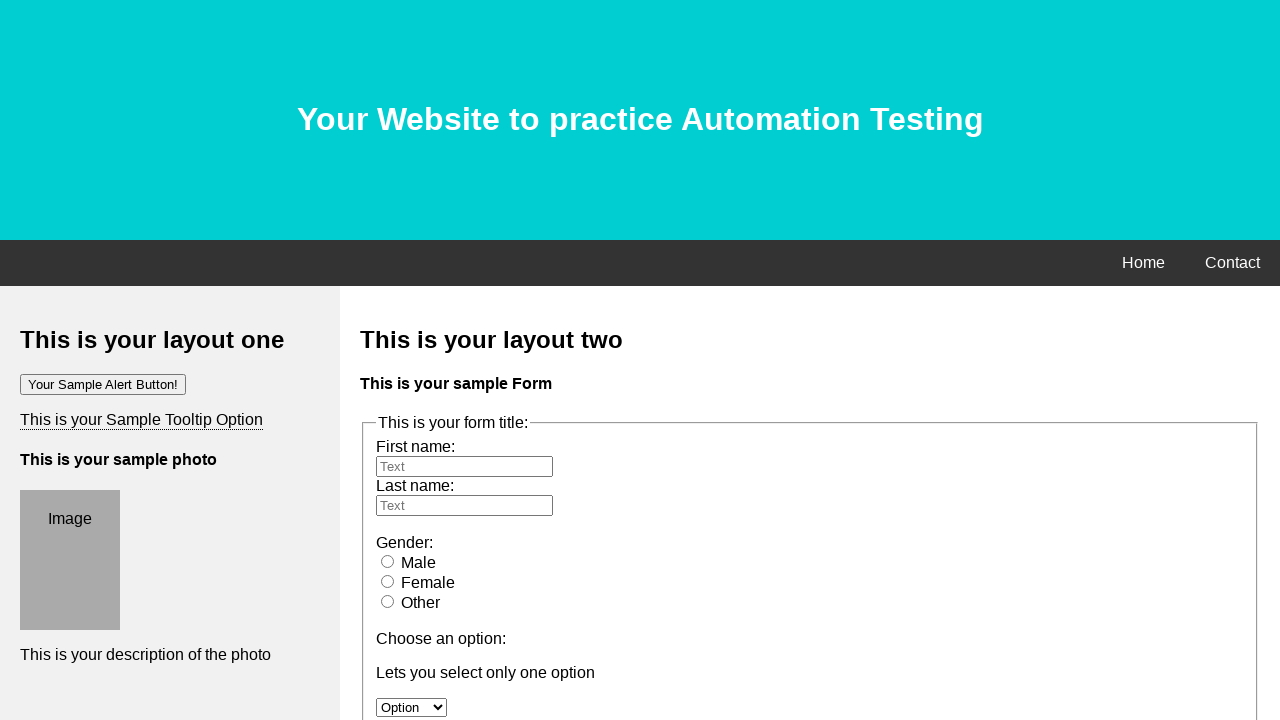

Navigated to https://youtube.com
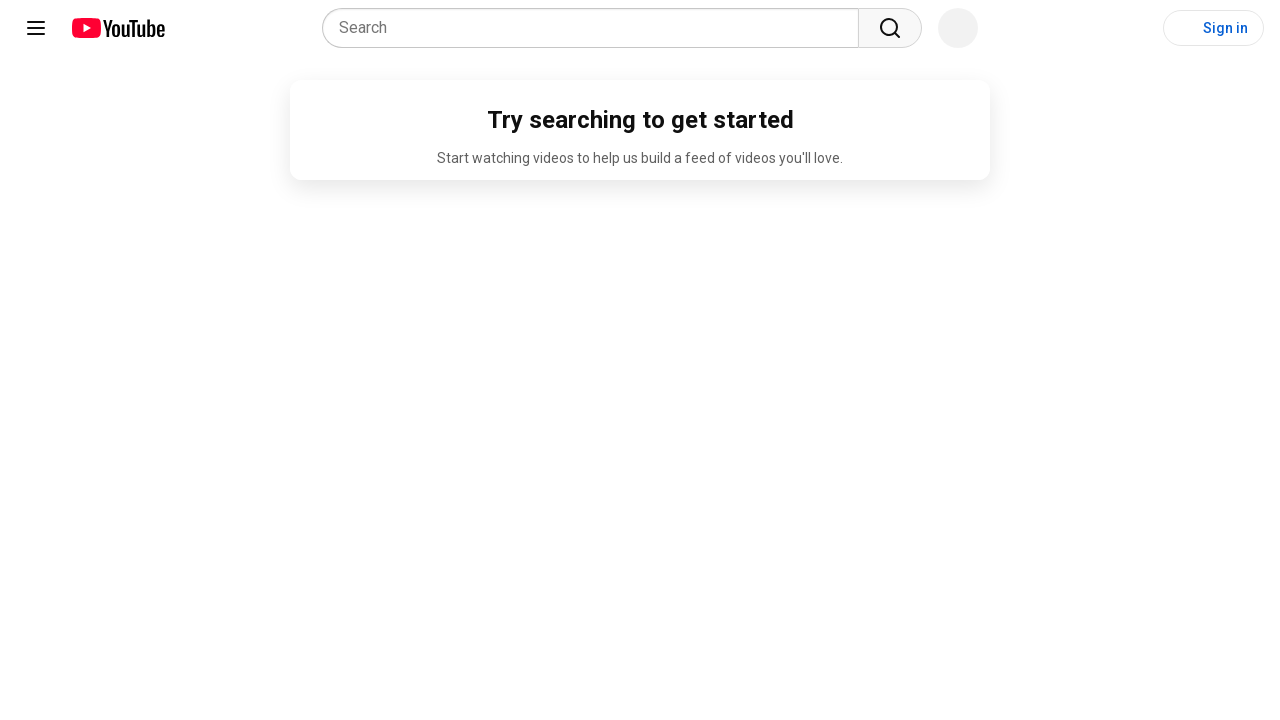

YouTube page loaded
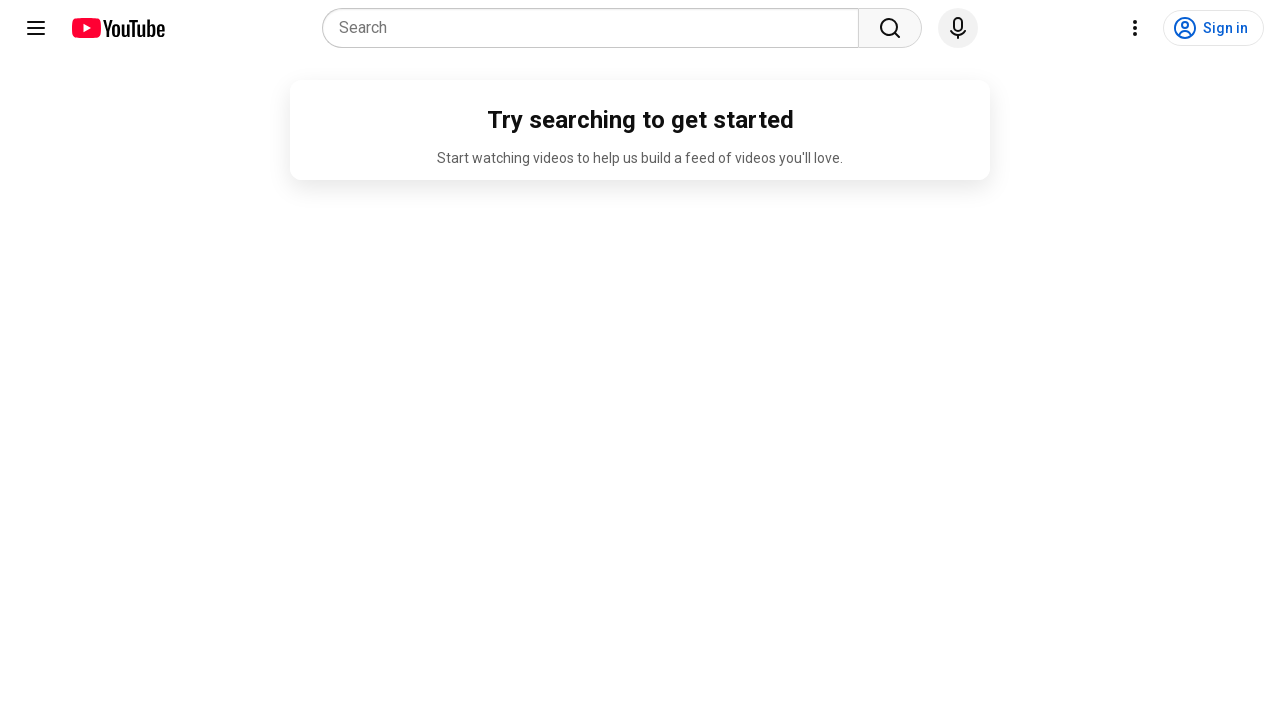

Refreshed YouTube page
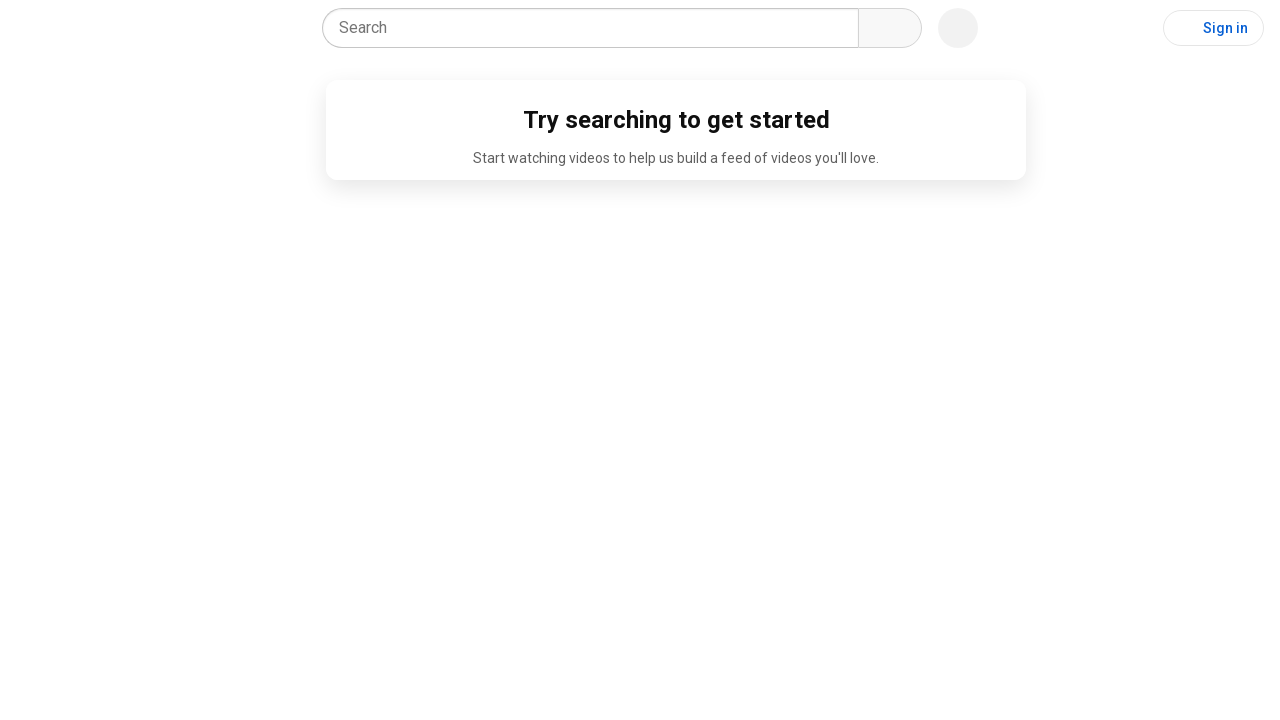

YouTube page reload completed and loaded
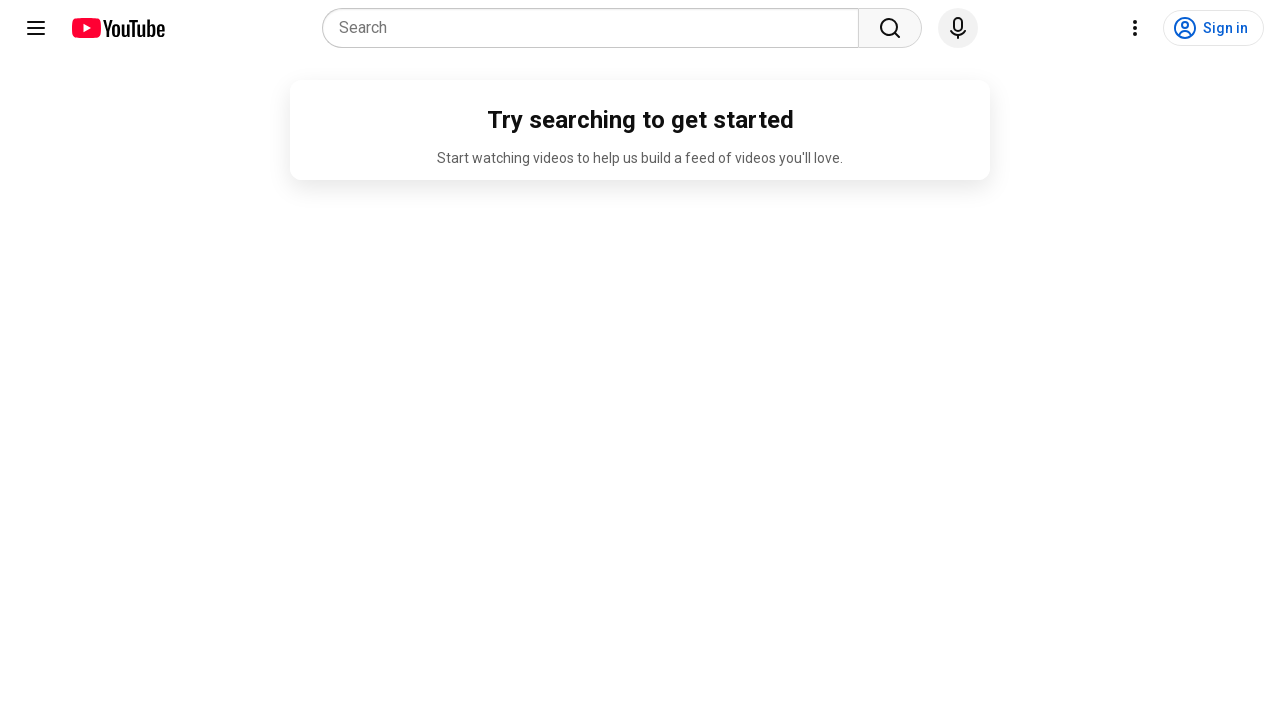

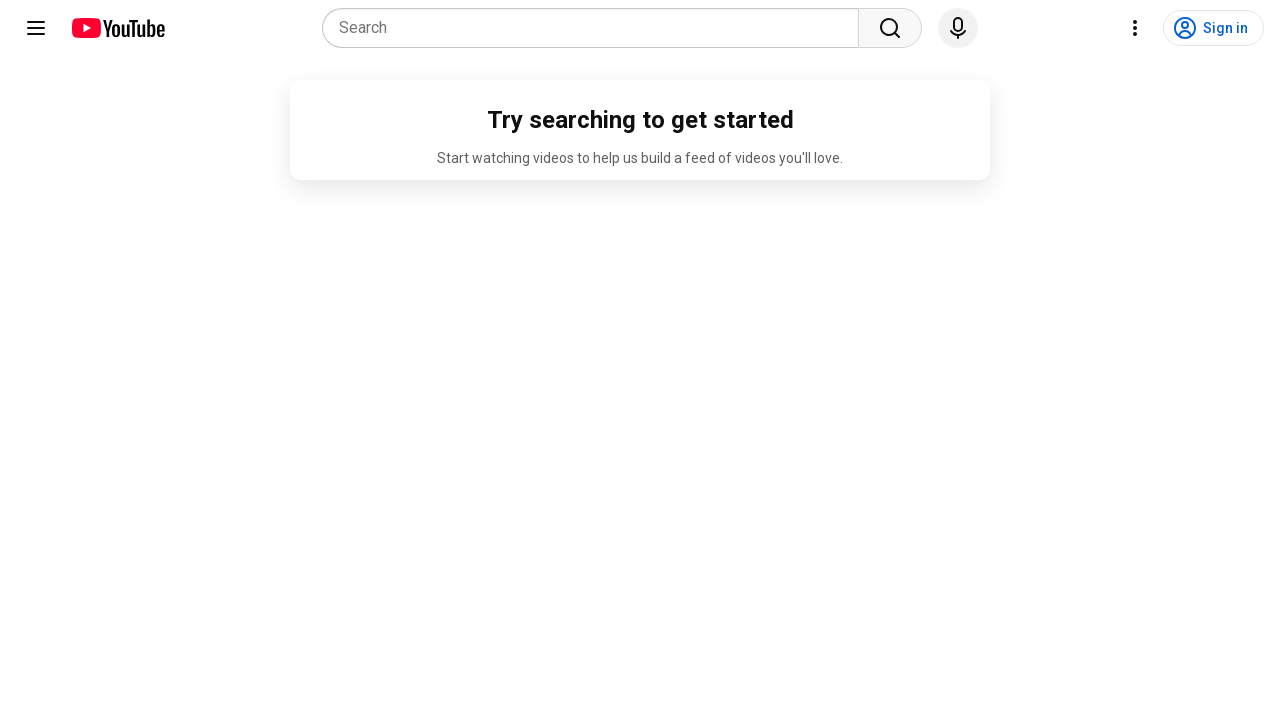